Tests form interaction by removing the disabled attribute from a field, filling it with data, and submitting the form within an iframe

Starting URL: https://www.w3schools.com/tags/tryit.asp?filename=tryhtml_input_disabled

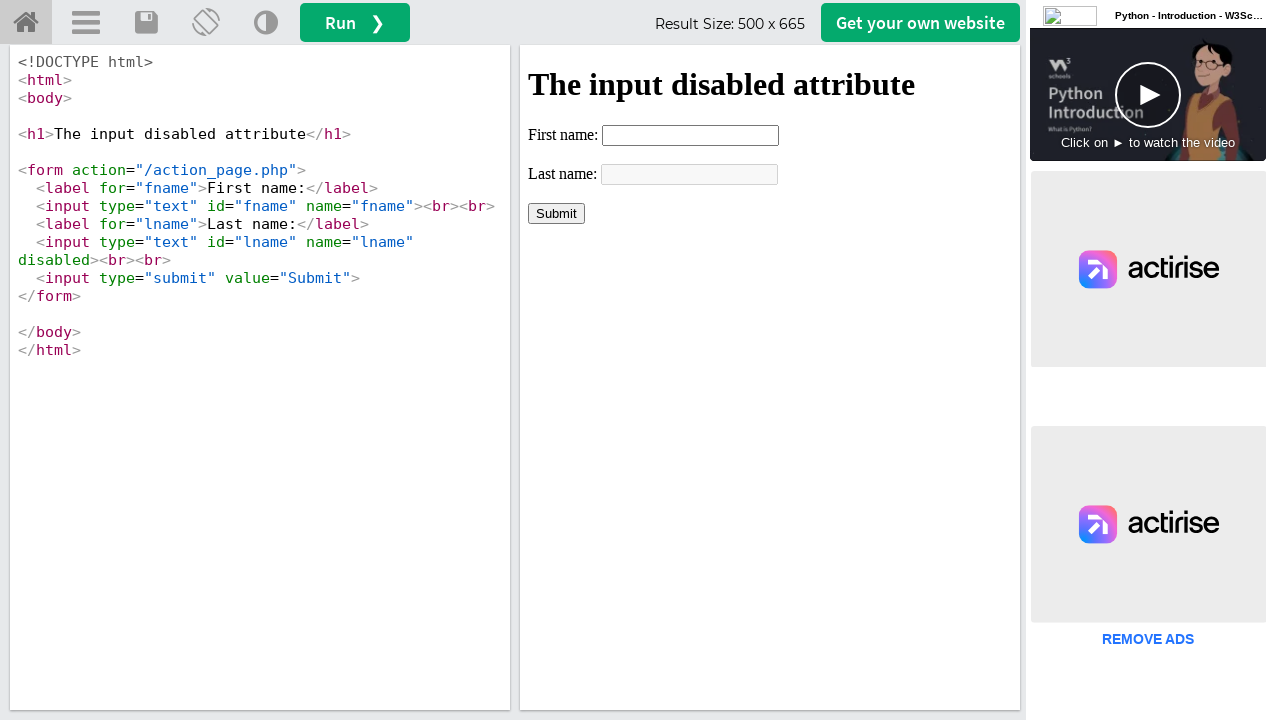

Located iframe element with ID 'iframeResult'
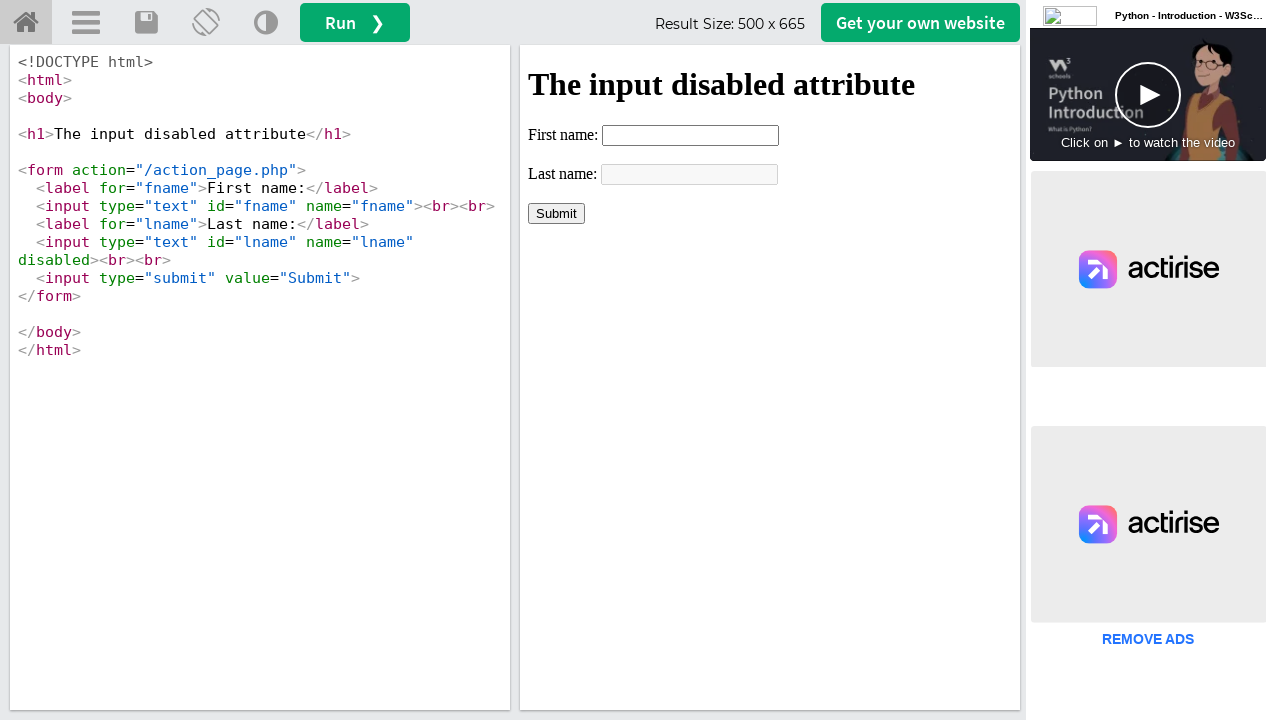

Removed disabled attribute from Last Name field
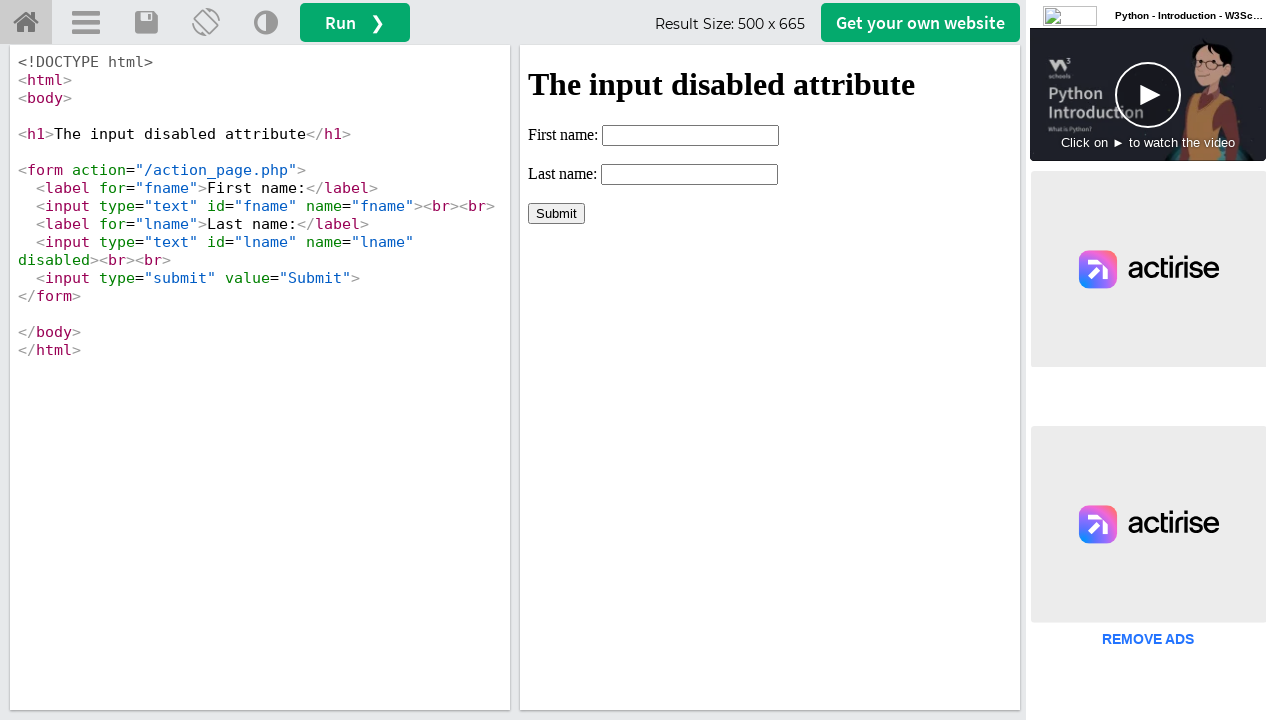

Filled Last Name field with 'Automation Testing' on iframe#iframeResult >> internal:control=enter-frame >> input[name='lname']
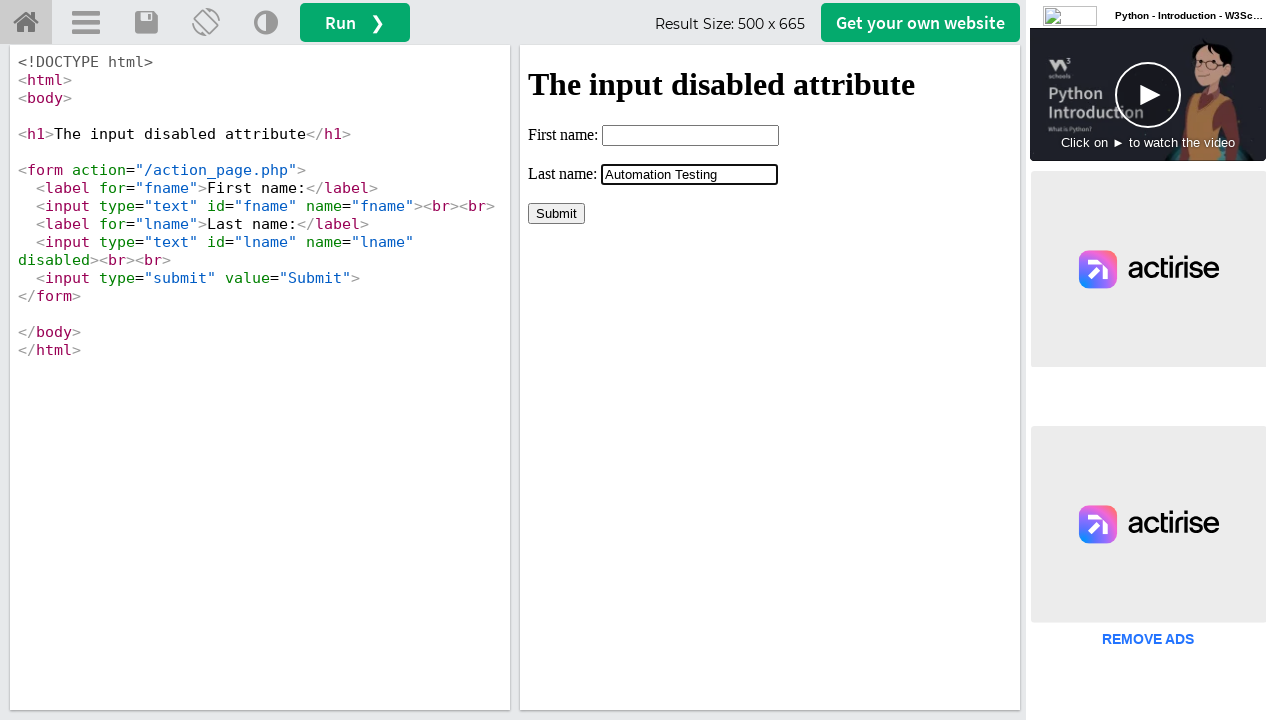

Clicked Submit button to submit the form at (556, 213) on iframe#iframeResult >> internal:control=enter-frame >> input[value='Submit']
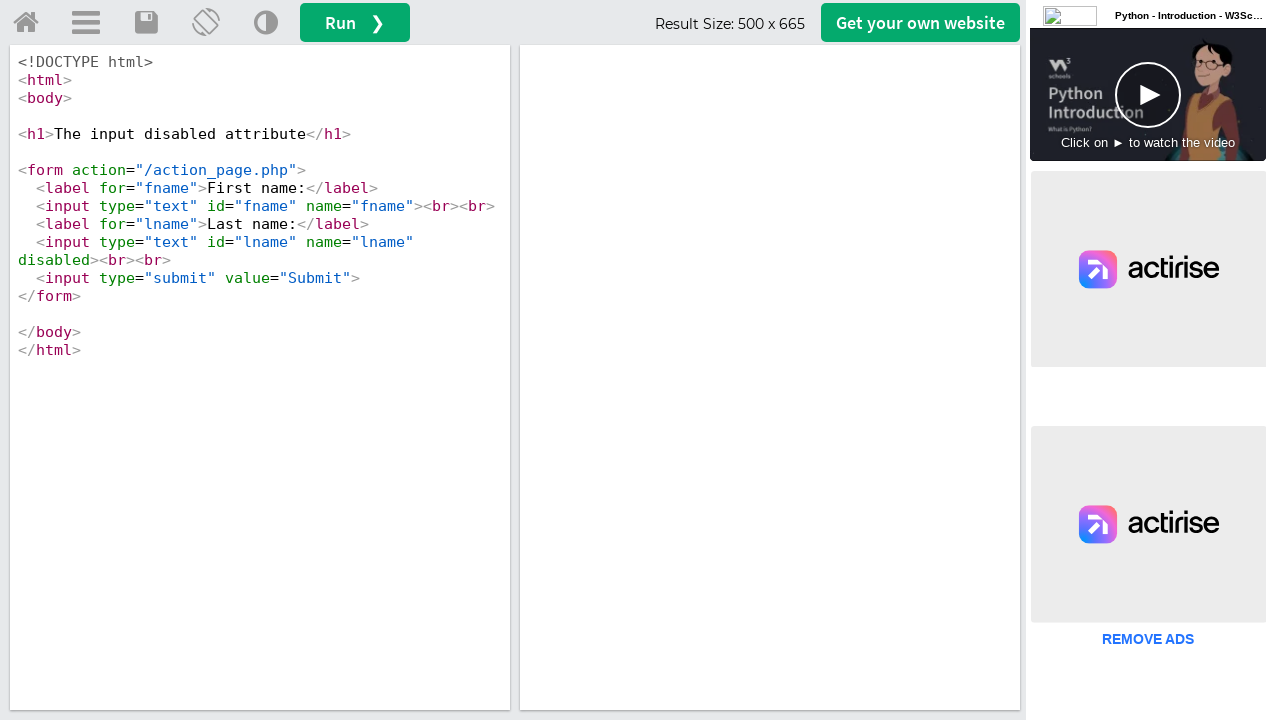

Form submission result message appeared
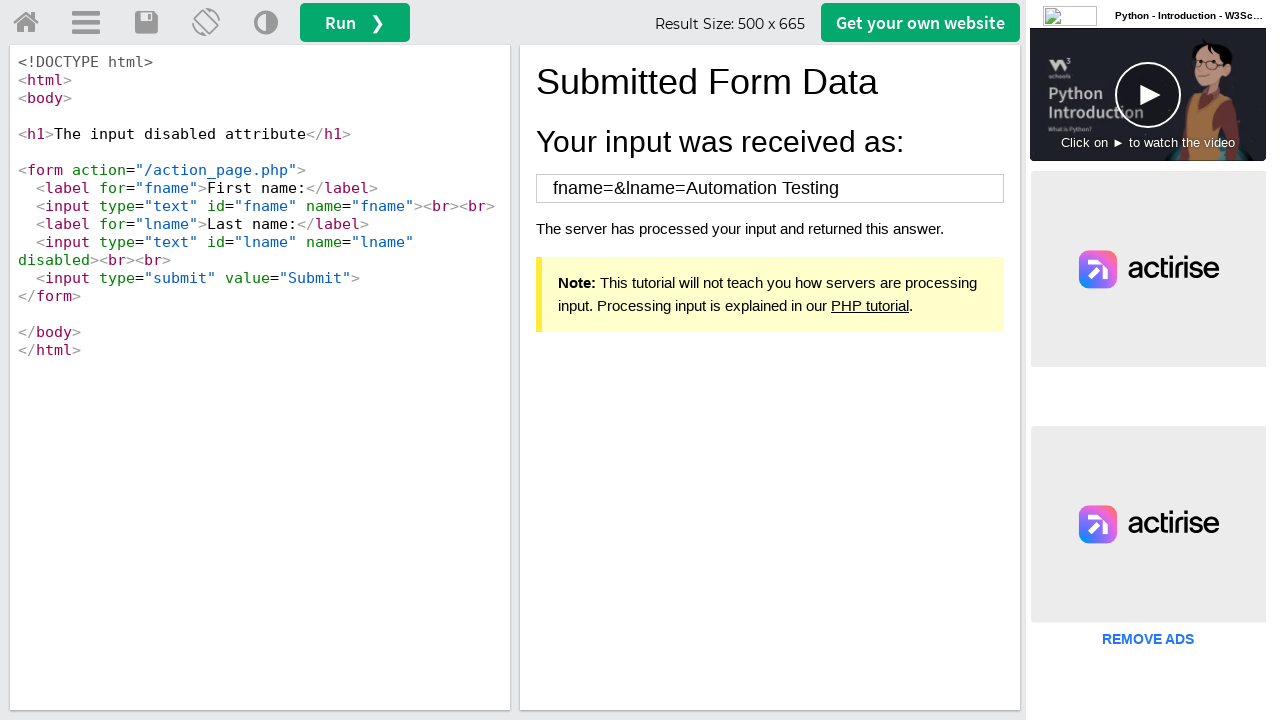

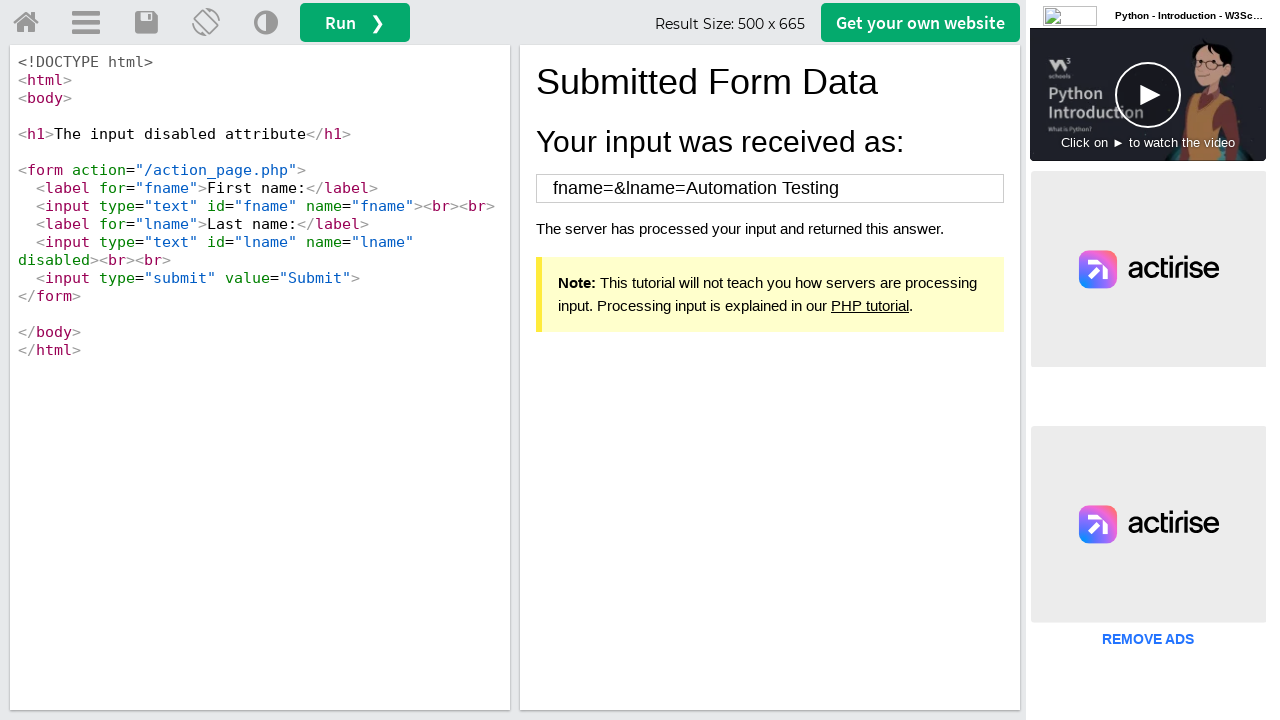